Tests multiple window handling by clicking a link that opens a new window, then switching between the original window and the new window to verify their titles.

Starting URL: https://the-internet.herokuapp.com/windows

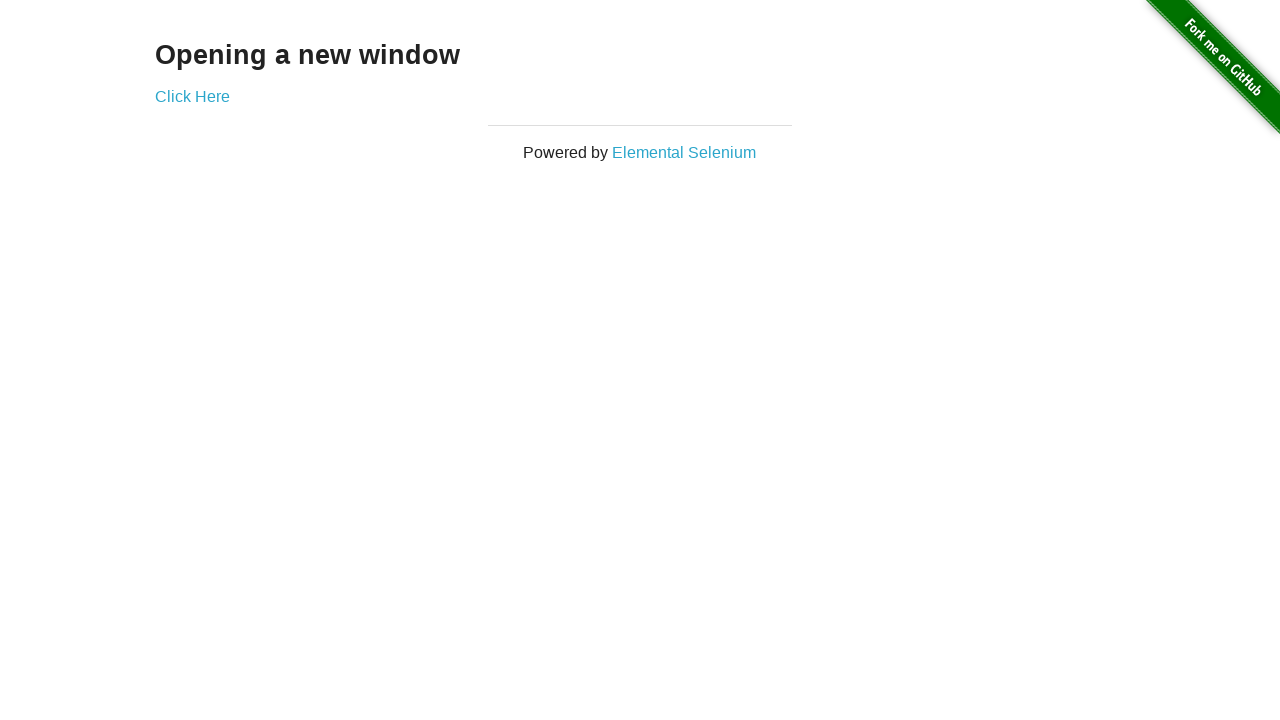

Clicked link to open new window at (192, 96) on .example a
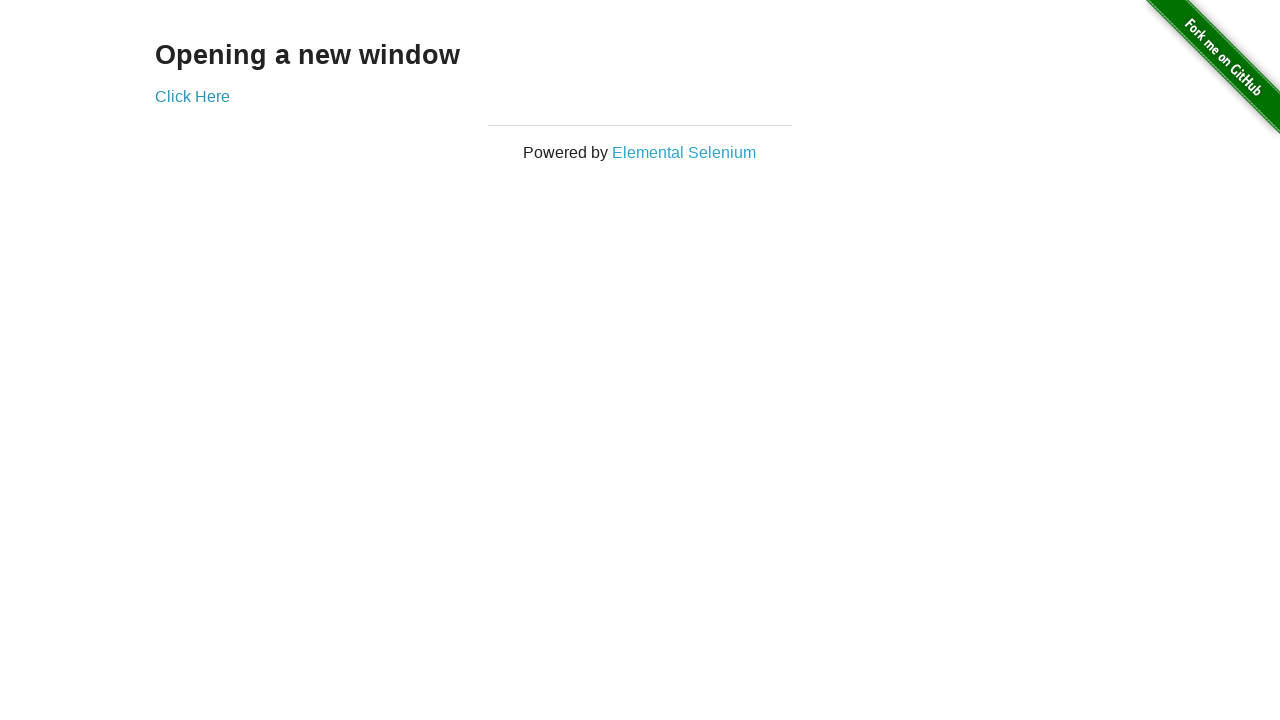

New window opened and captured
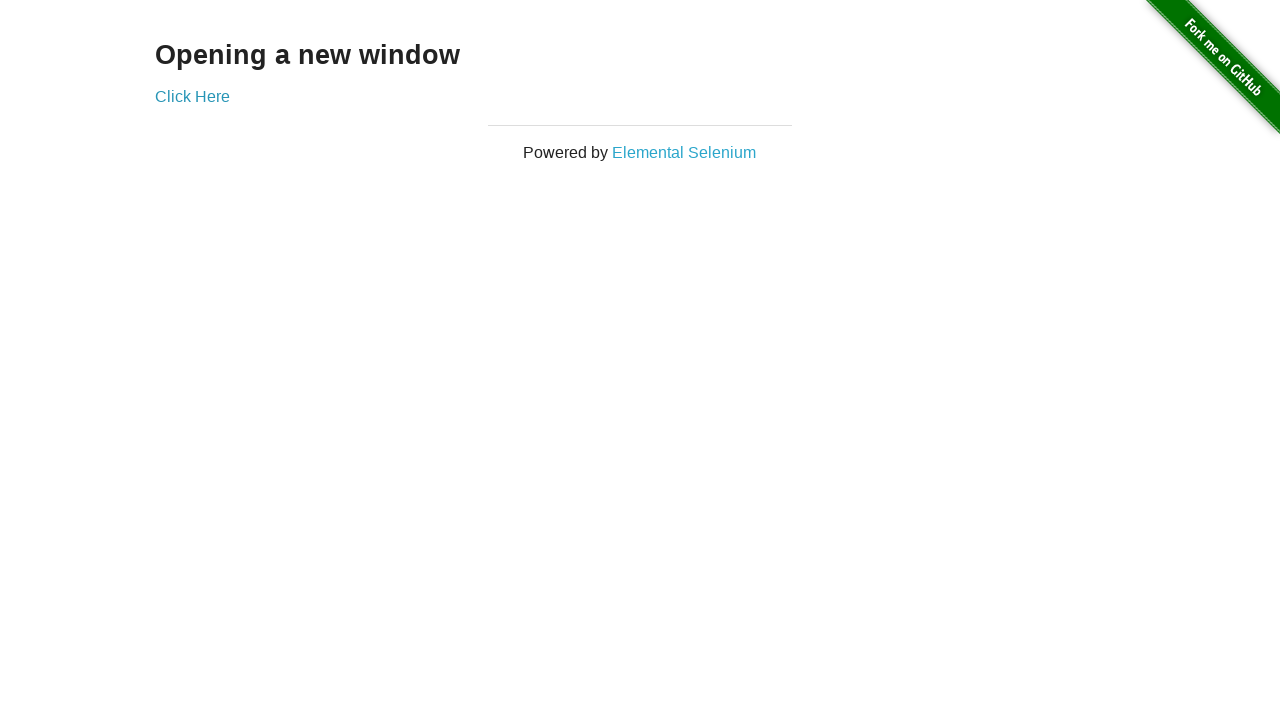

Verified original window title is 'The Internet'
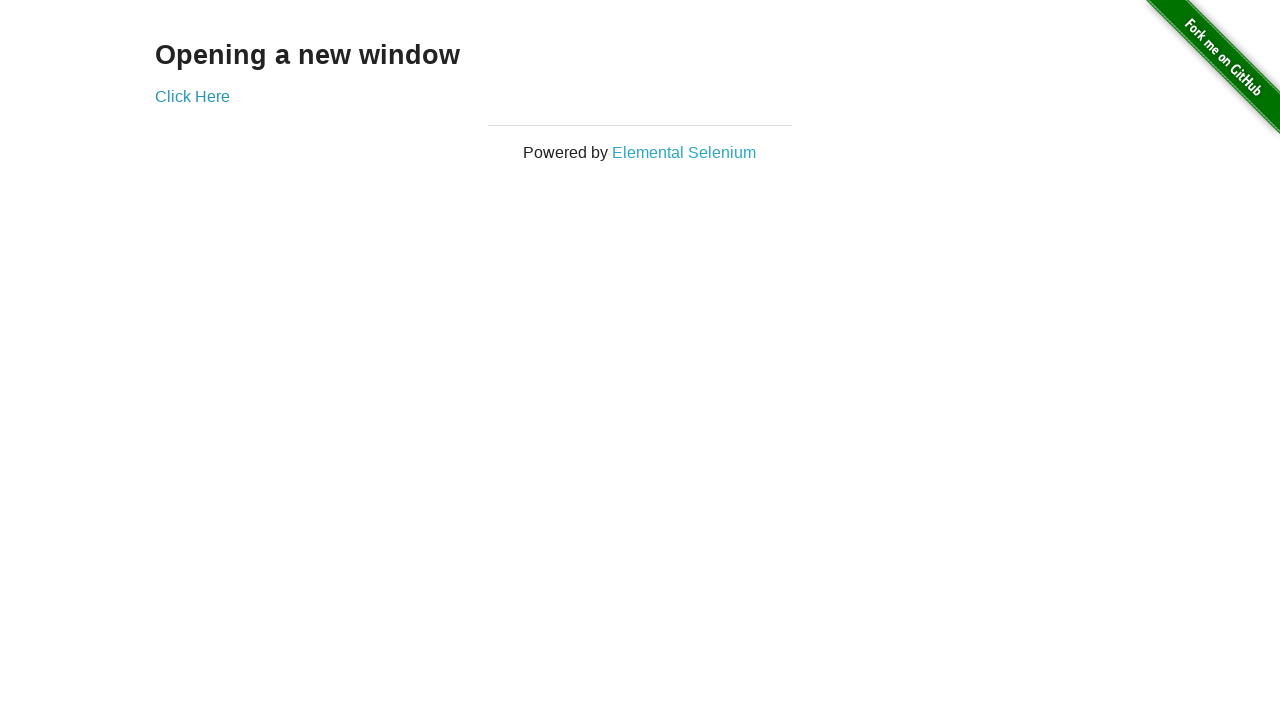

New page finished loading
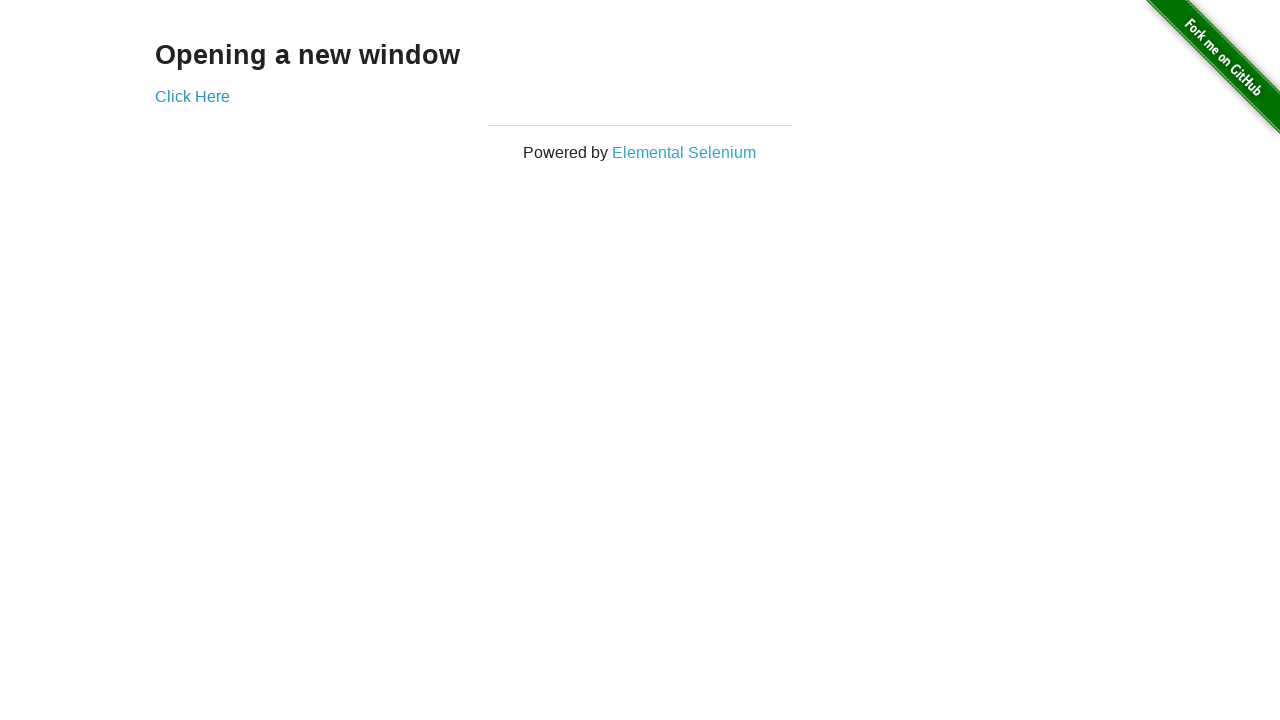

Verified new window title is 'New Window'
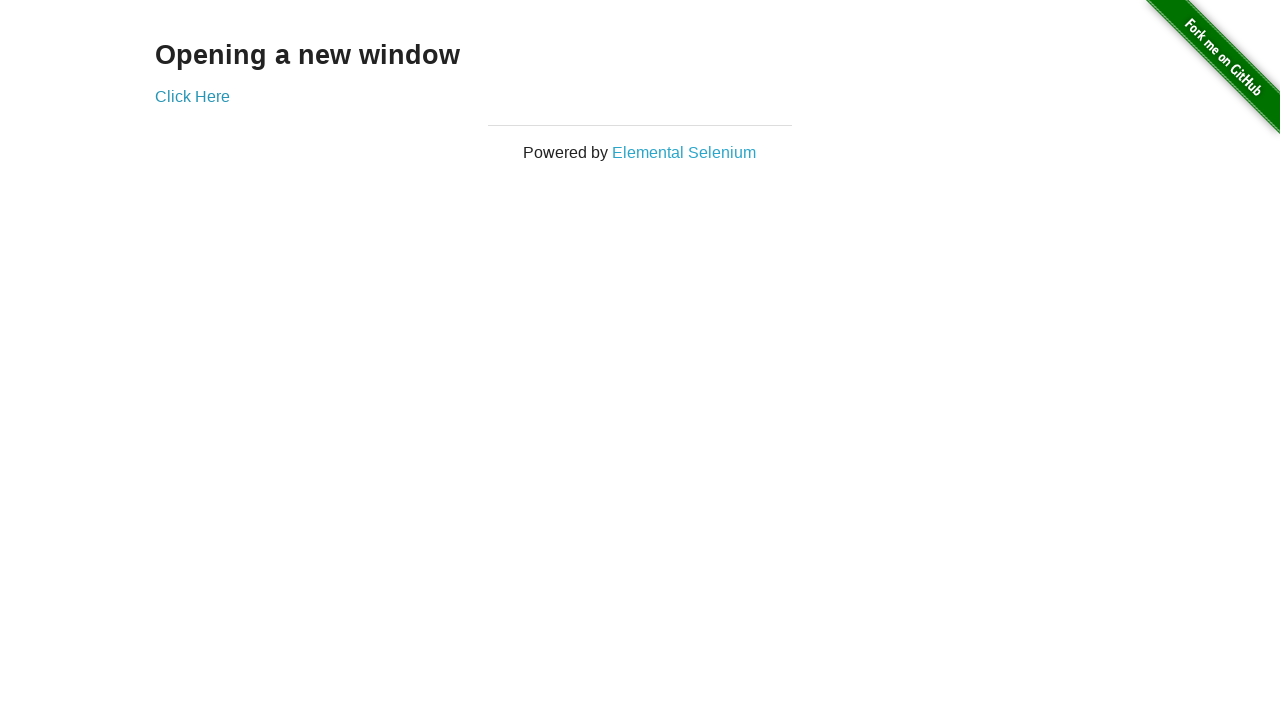

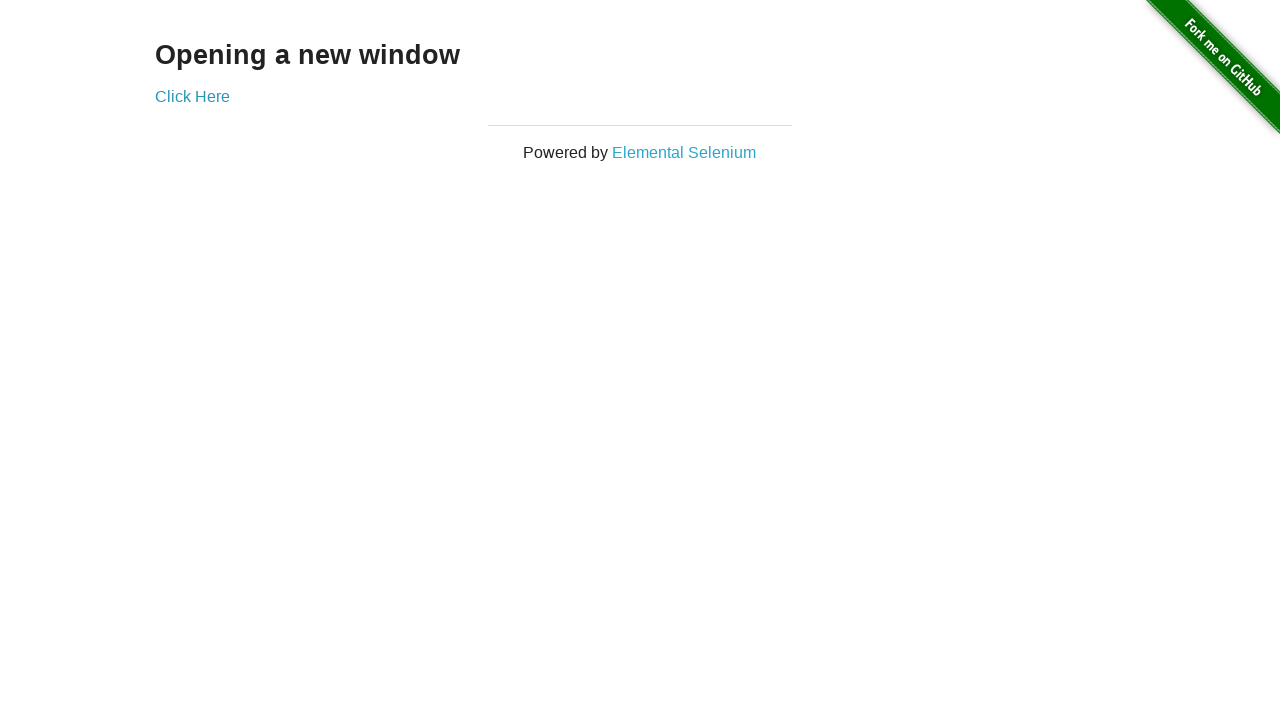